Tests a checkout form by filling in personal information, billing address, and payment details, then submitting the form. The form is filled and submitted multiple times in sequence.

Starting URL: https://getbootstrap.com/docs/4.0/examples/checkout/

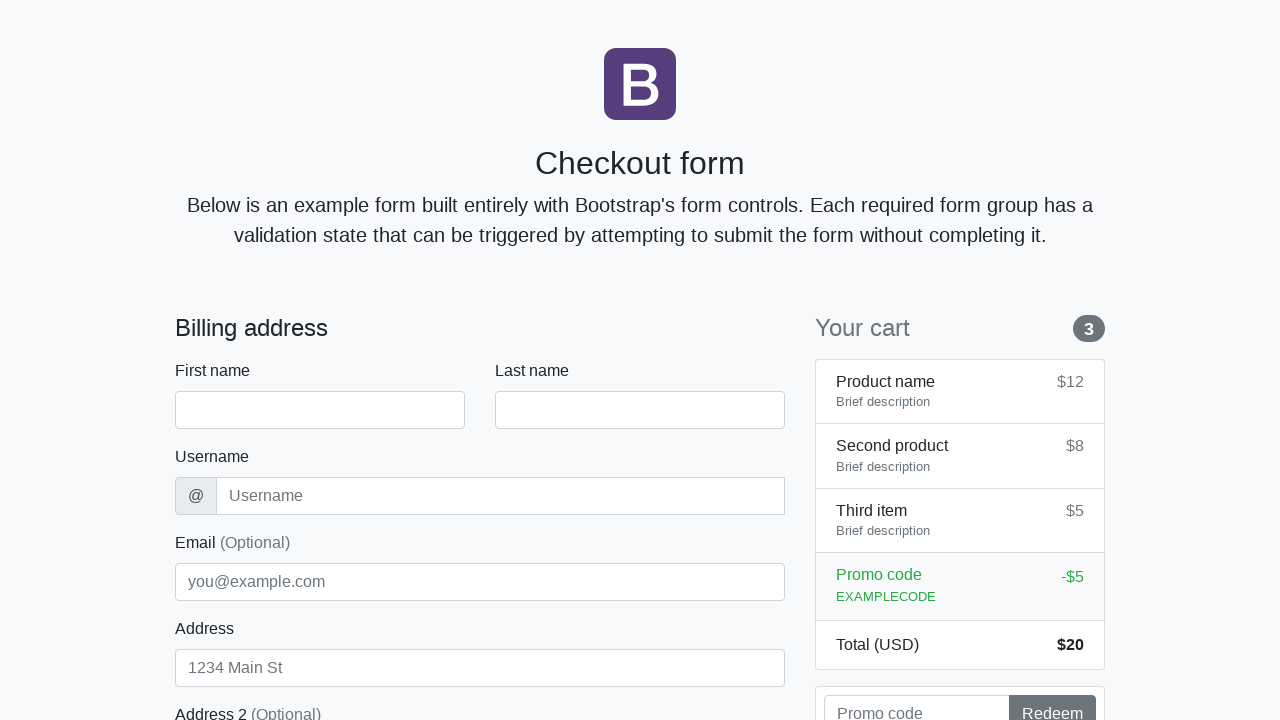

Waited for checkout form to load
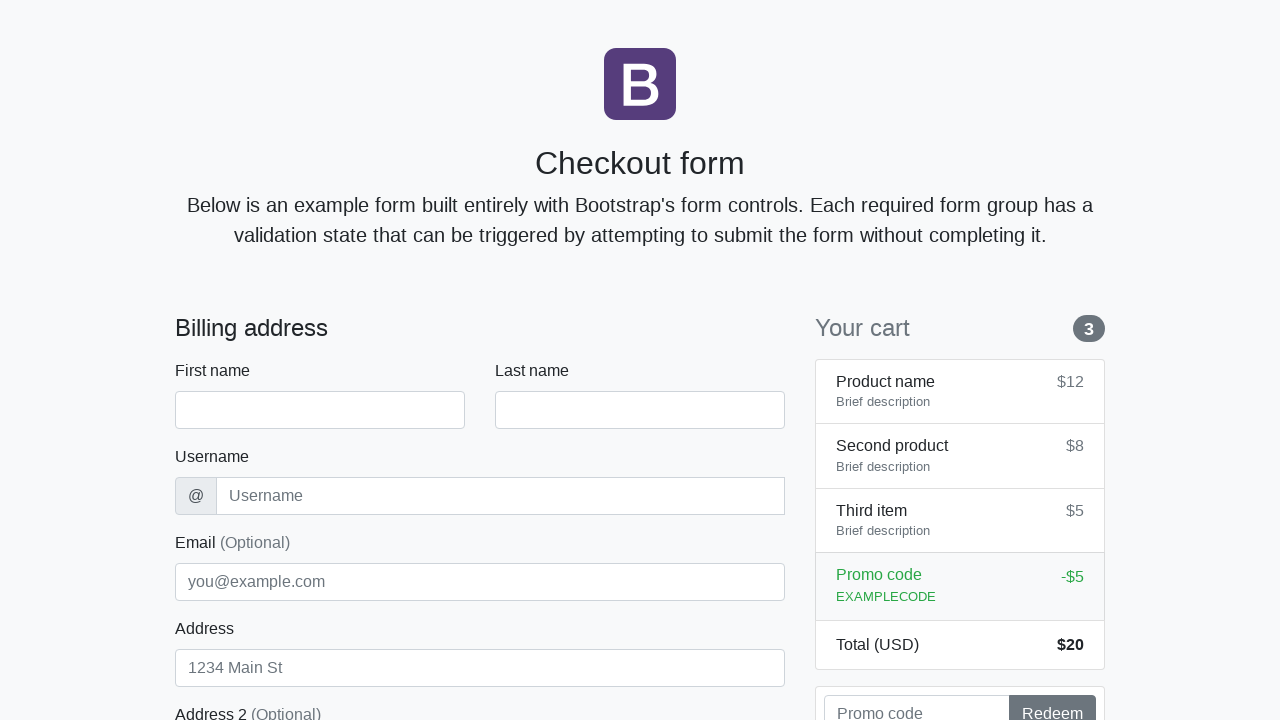

Filled first name with 'Anton' on #firstName
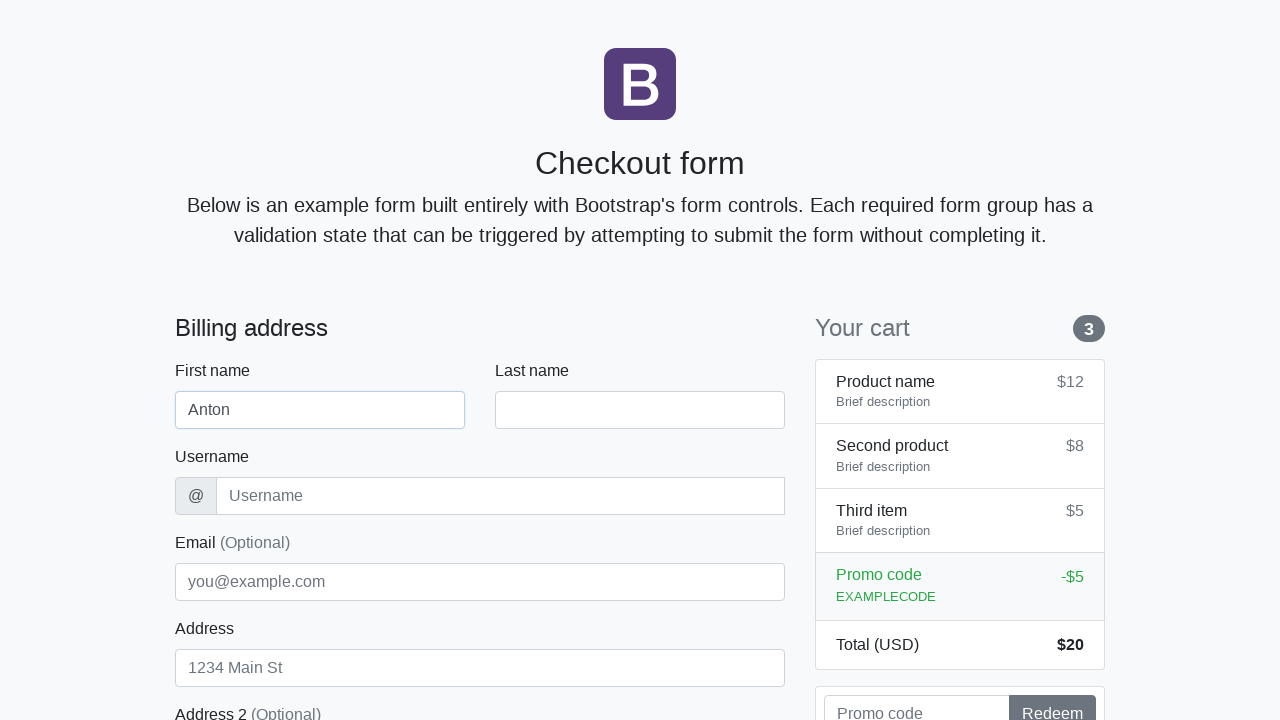

Filled last name with 'Angelov' on #lastName
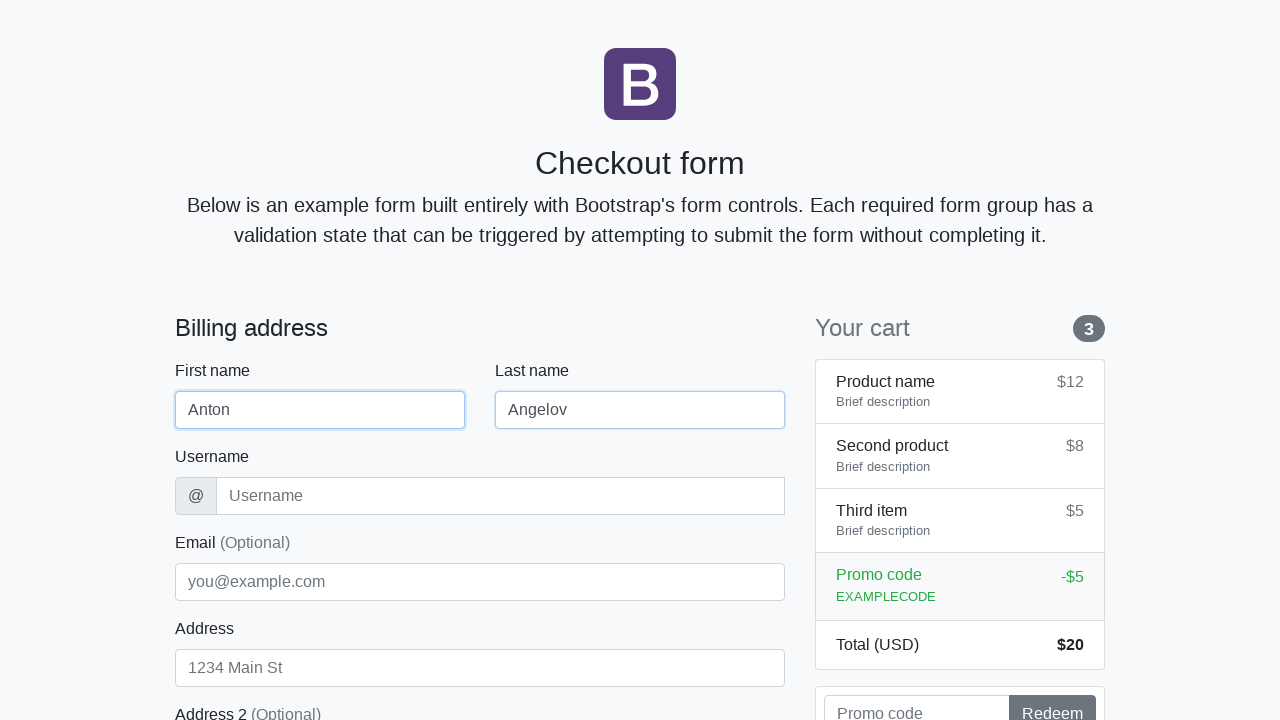

Filled username with 'angelovstanton' on #username
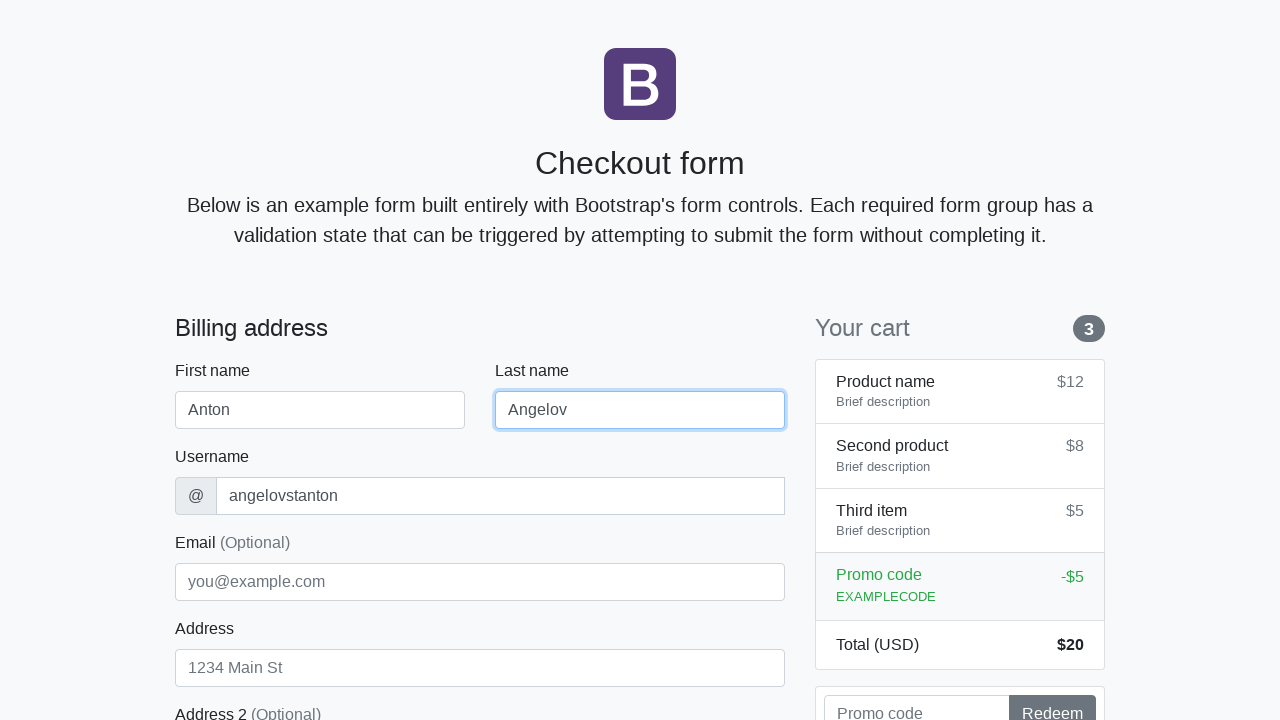

Filled address with 'Flower Street 76' on #address
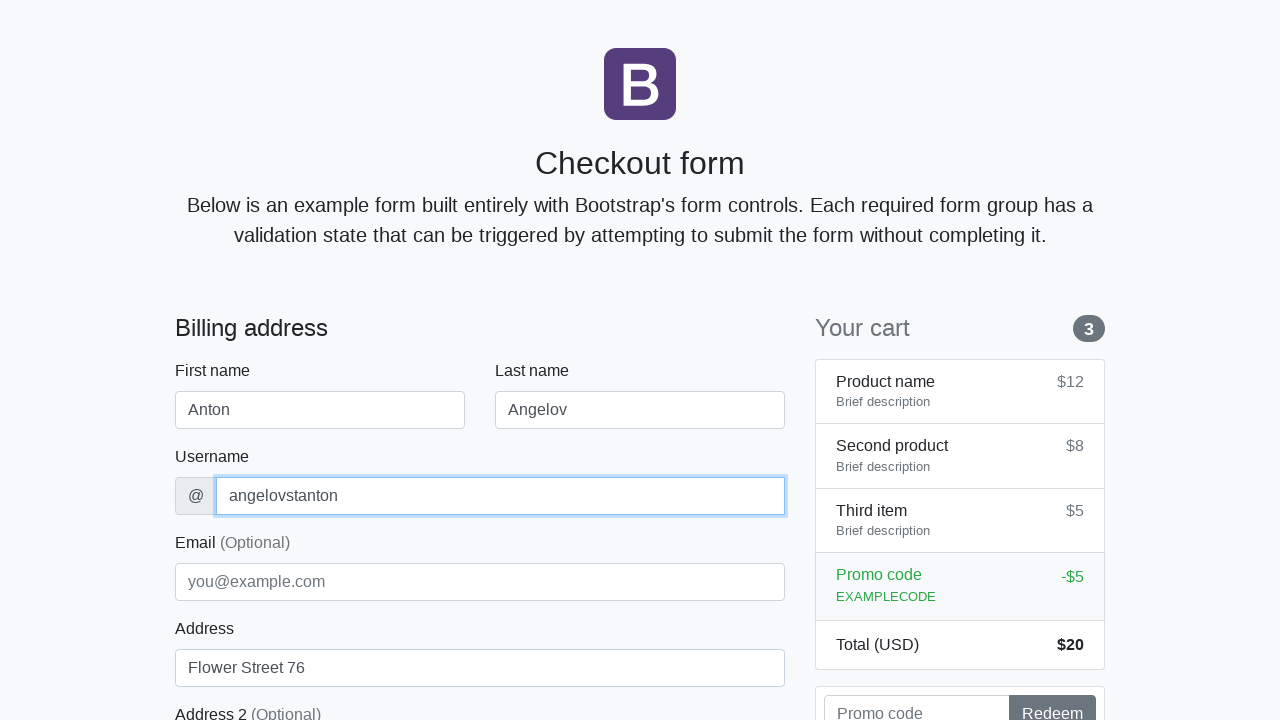

Filled email with 'george@lambdatest.com' on #email
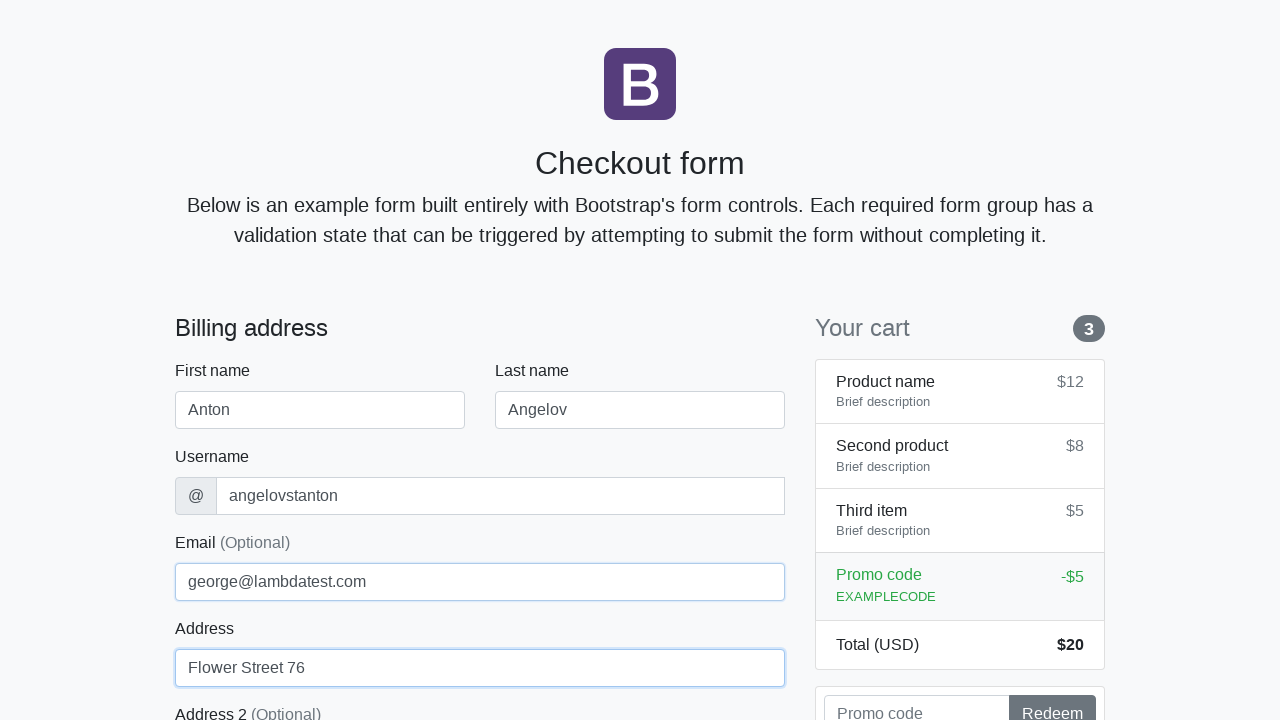

Selected 'United States' from country dropdown on #country
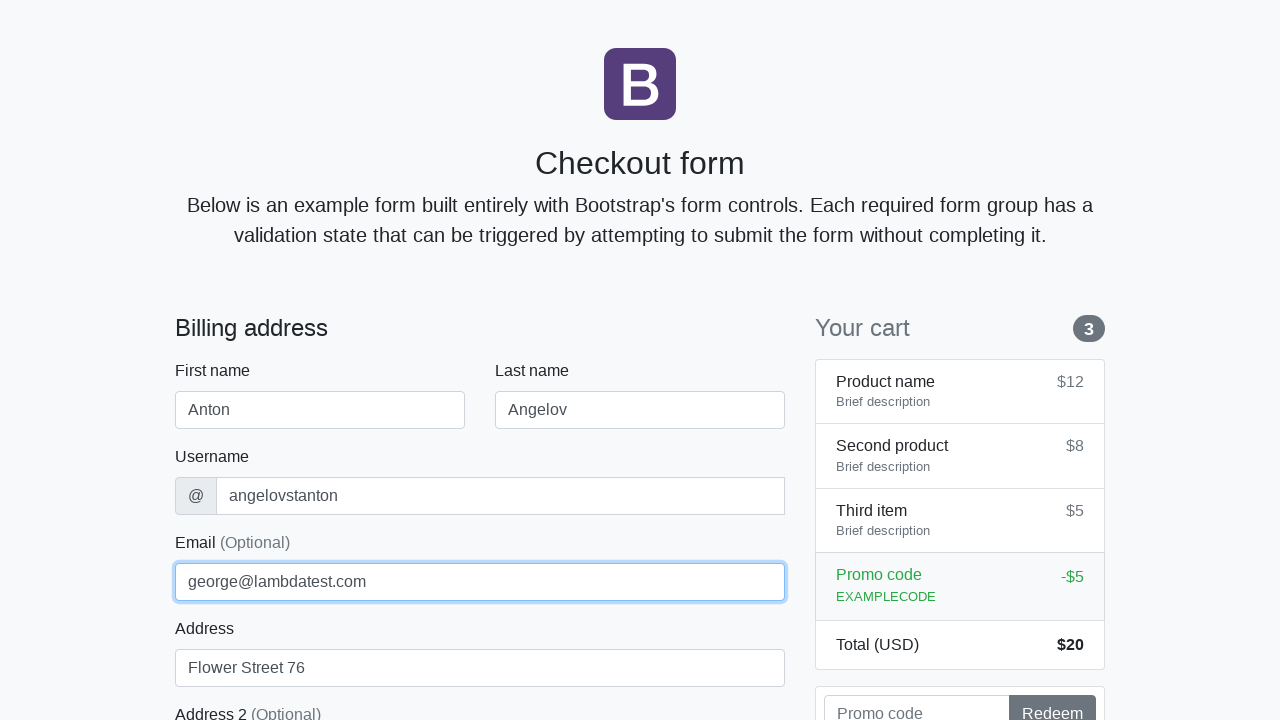

Selected 'California' from state dropdown on #state
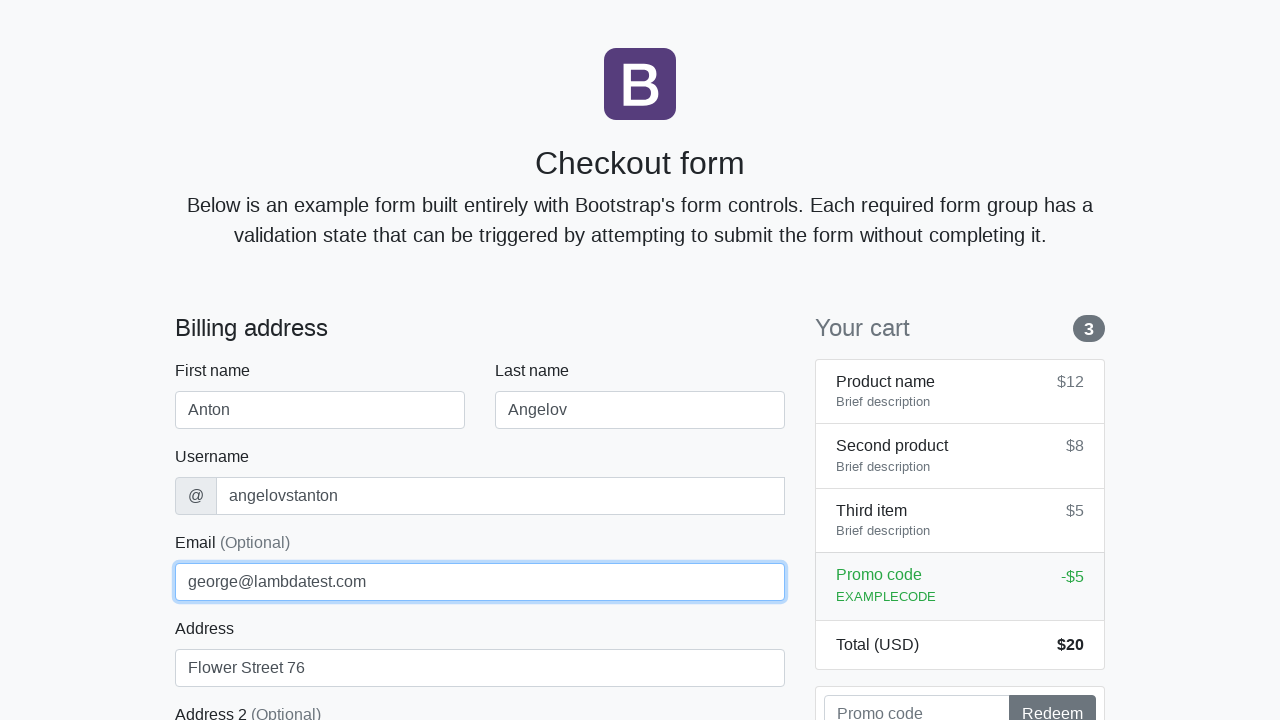

Filled zip code with '1000' on #zip
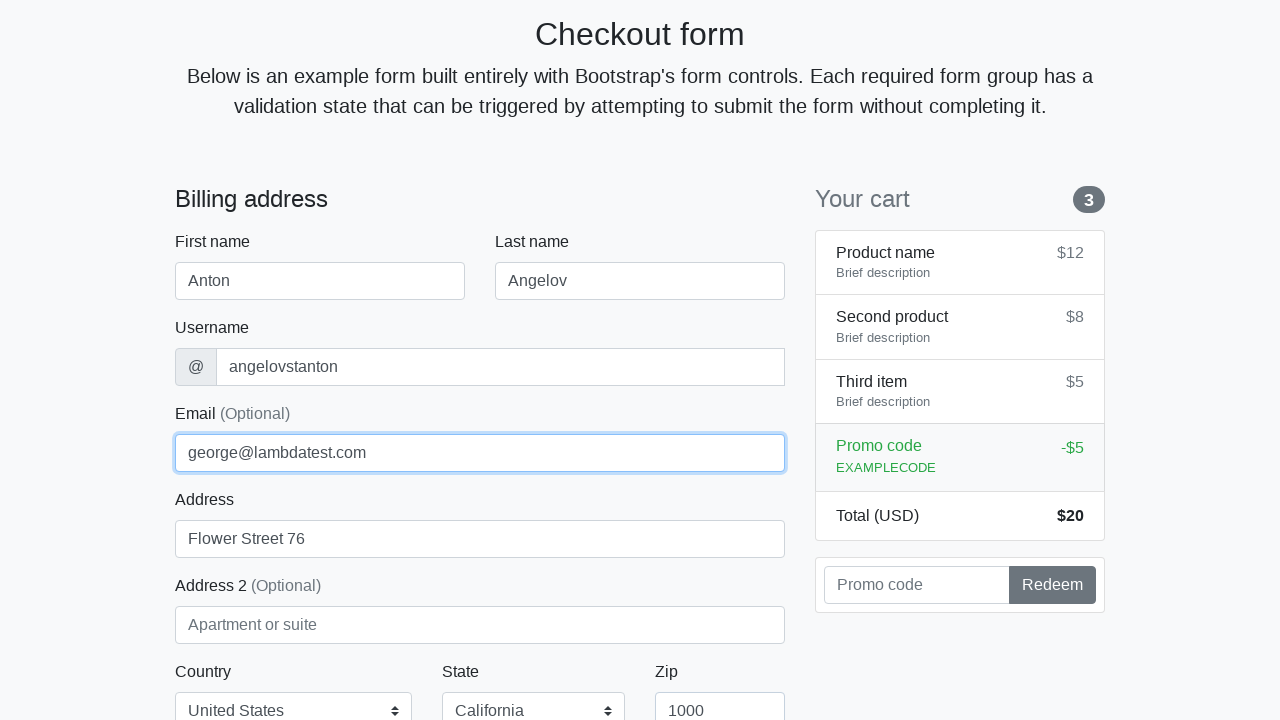

Filled cardholder name with 'Anton Angelov' on #cc-name
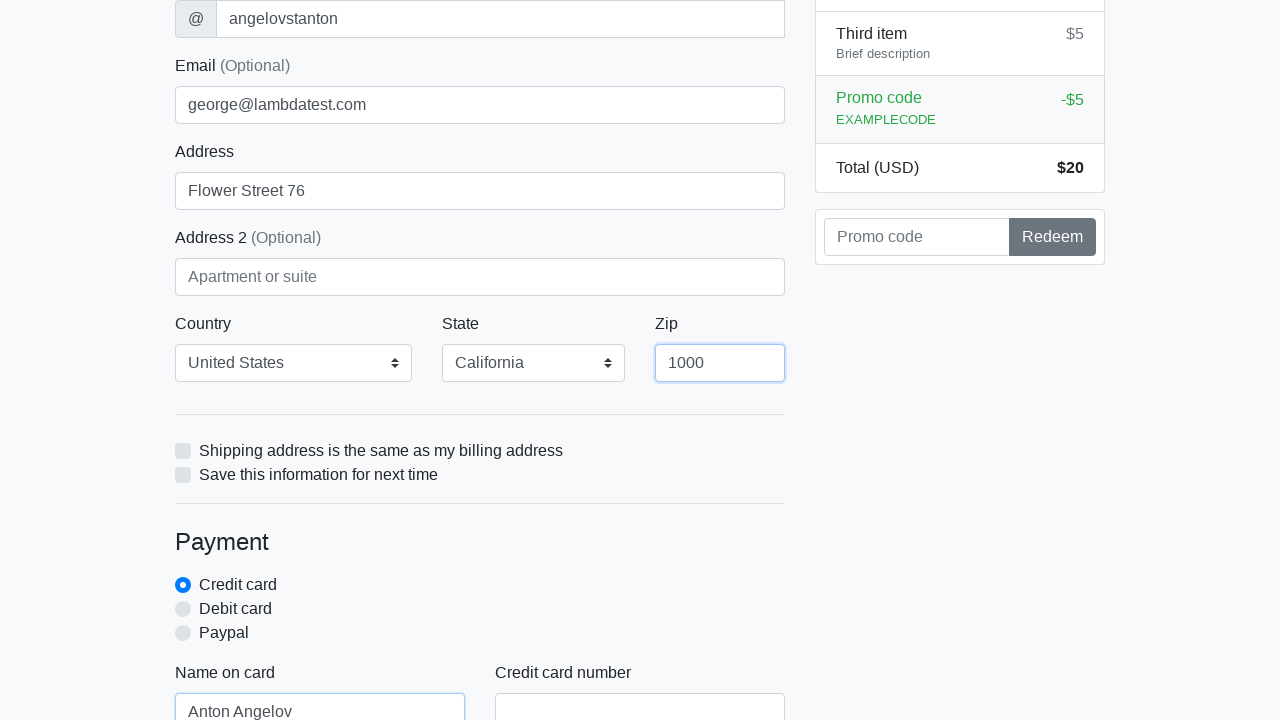

Filled credit card number with '5610591081018250' on #cc-number
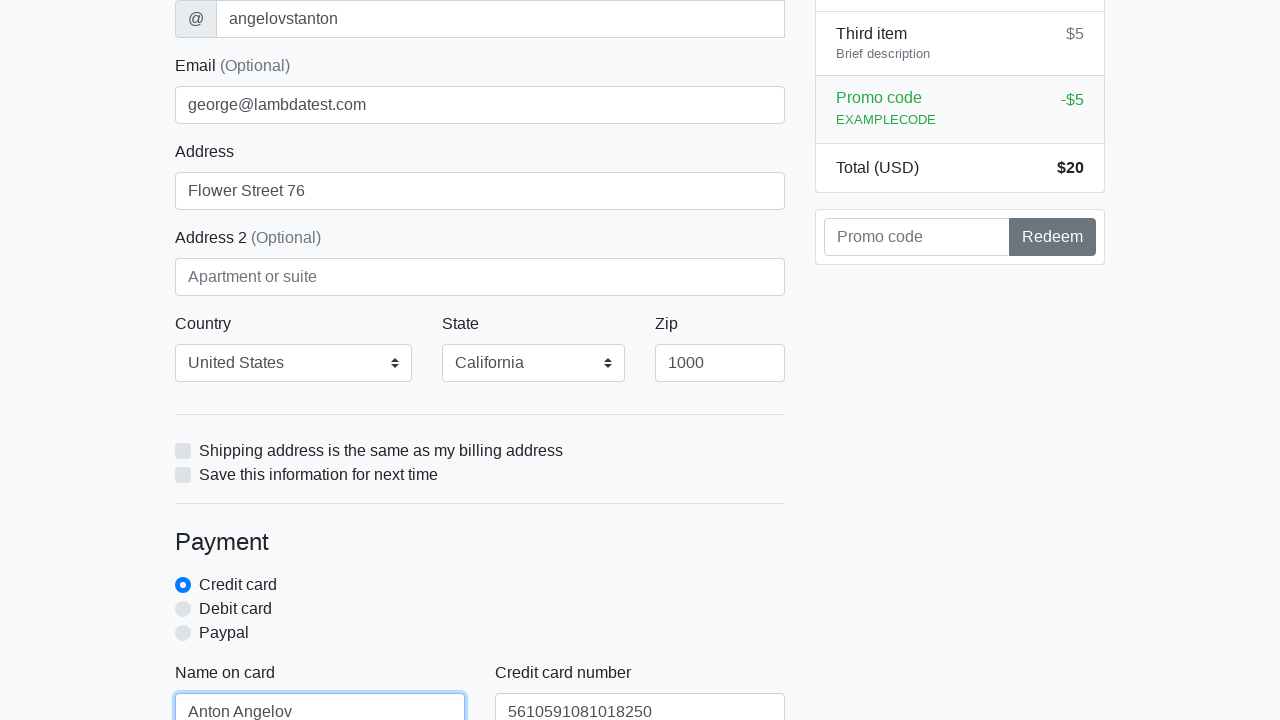

Filled card expiration with '20/10/2020' on #cc-expiration
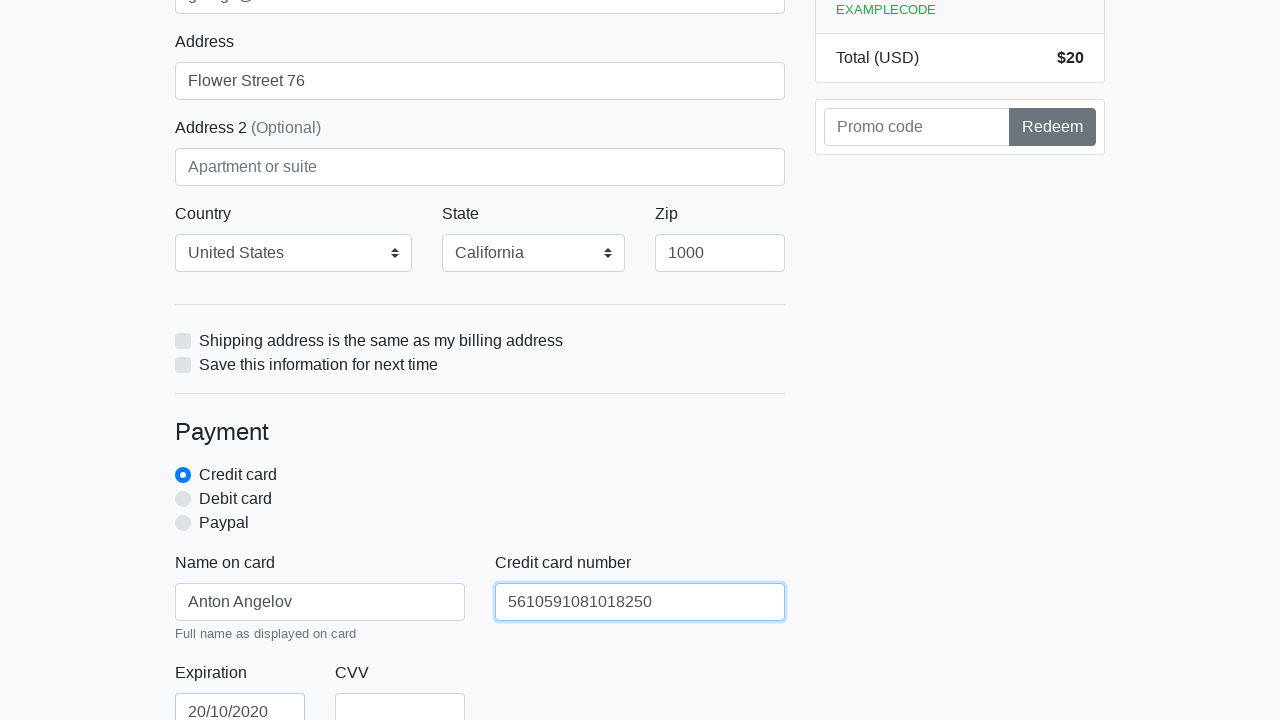

Filled card CVV with '888' on #cc-cvv
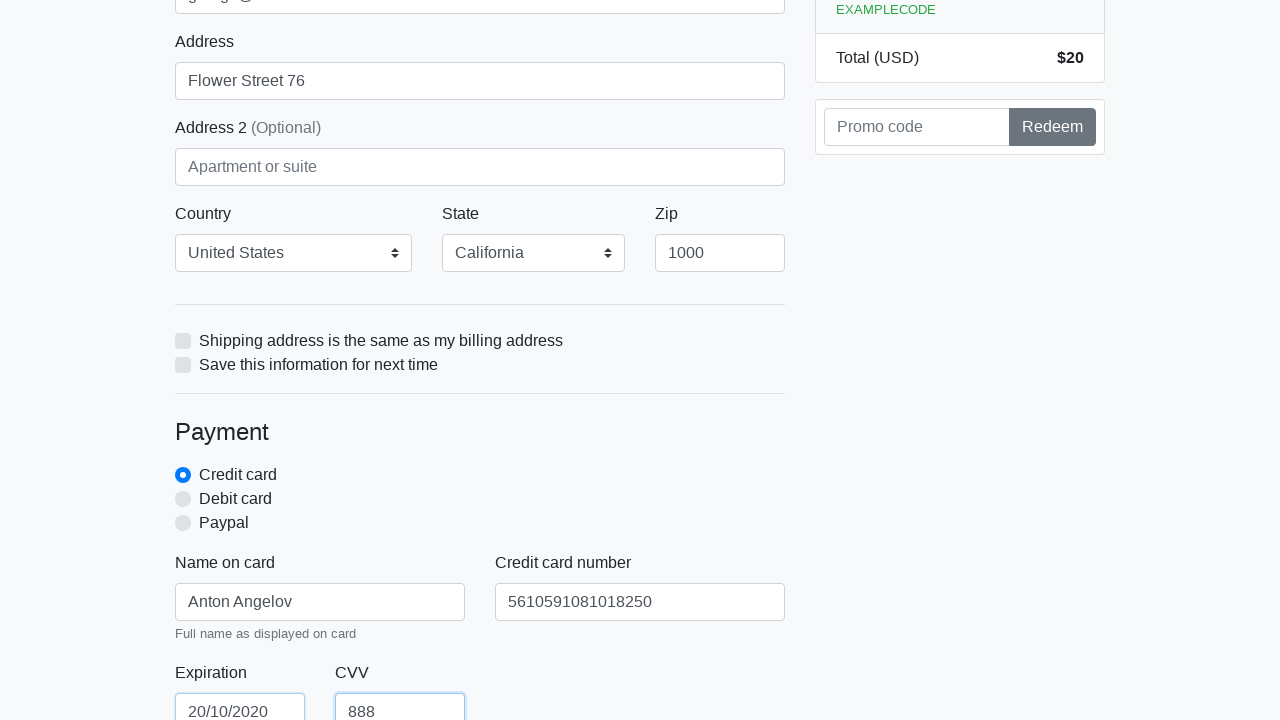

Clicked proceed button to submit checkout form at (480, 500) on xpath=/html/body/div/div[2]/div[2]/form/button
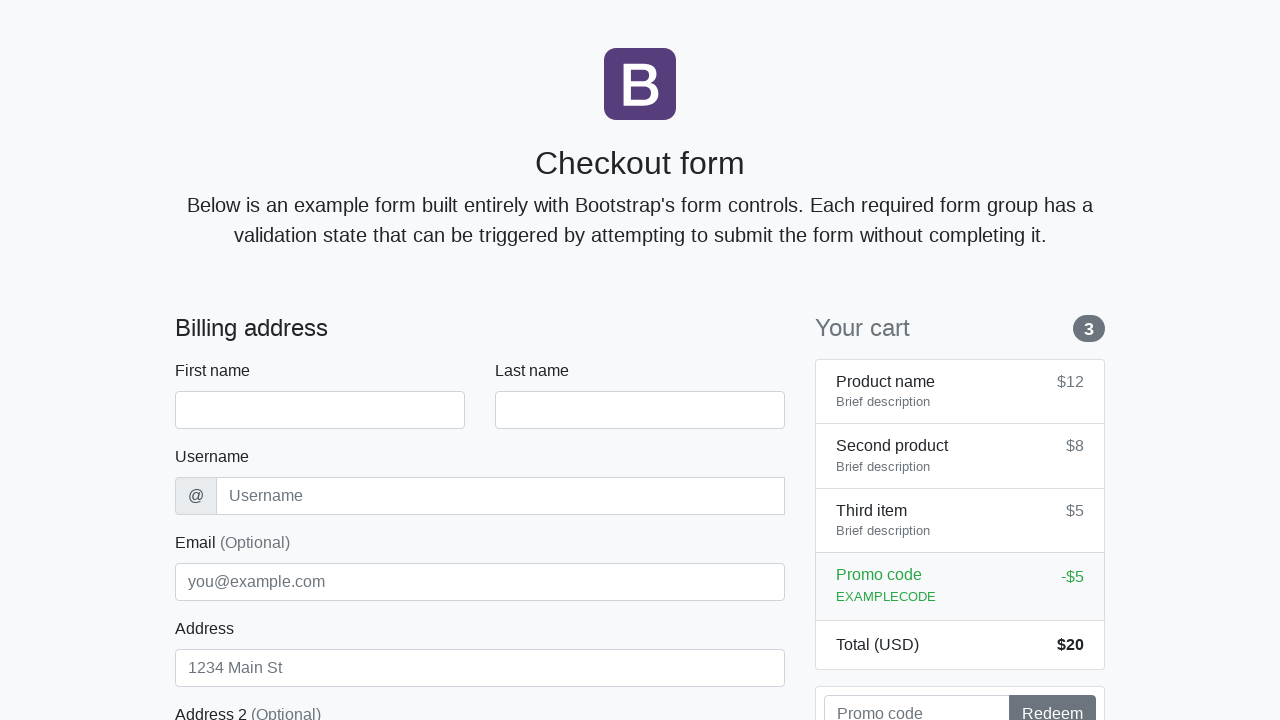

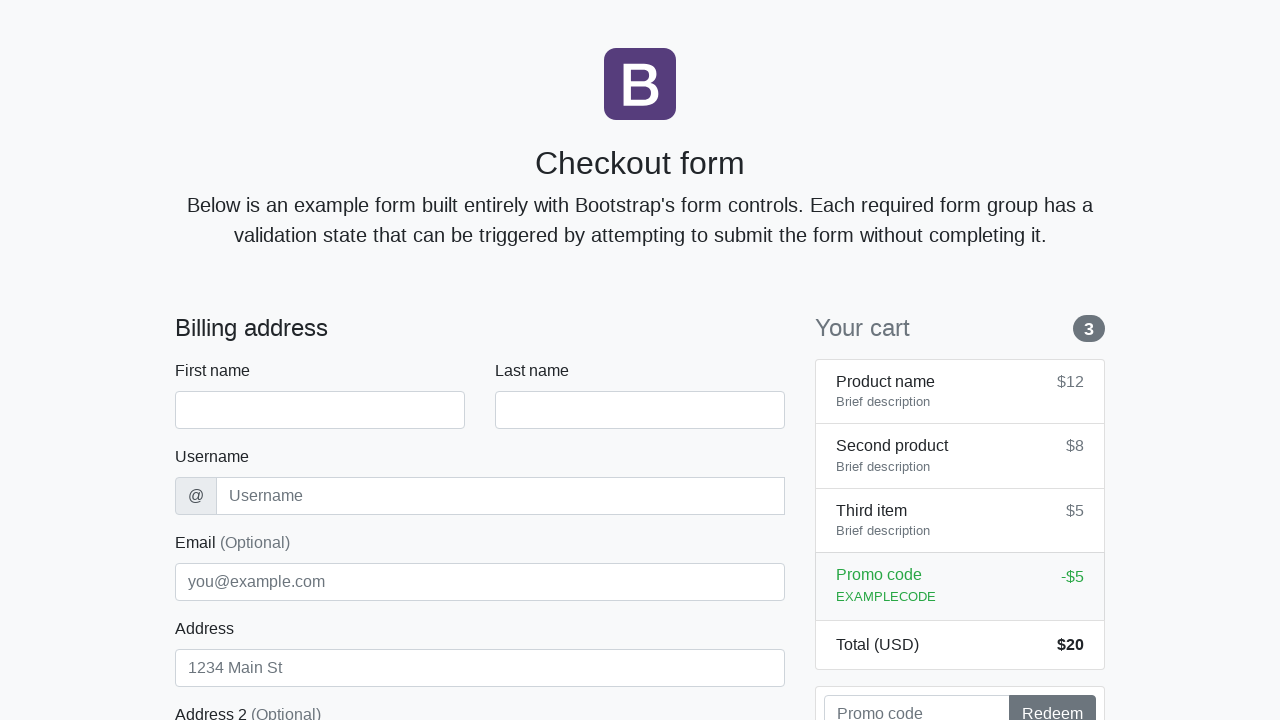